Fills out a practice form on TutorialsPoint with various input types including text fields, checkboxes, date picker, and dropdowns, then submits the form

Starting URL: https://www.tutorialspoint.com/selenium/practice/selenium_automation_practice.php

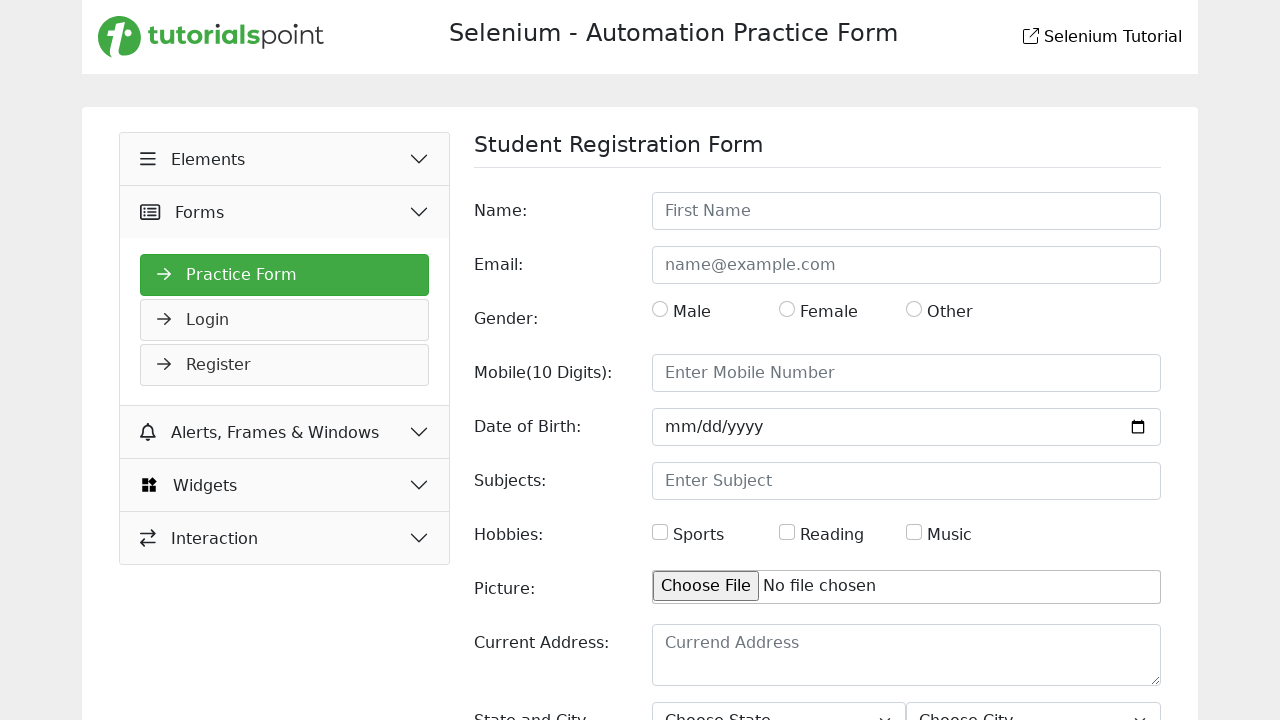

Filled first name field with 'John Smith' on internal:attr=[placeholder="First Name"i]
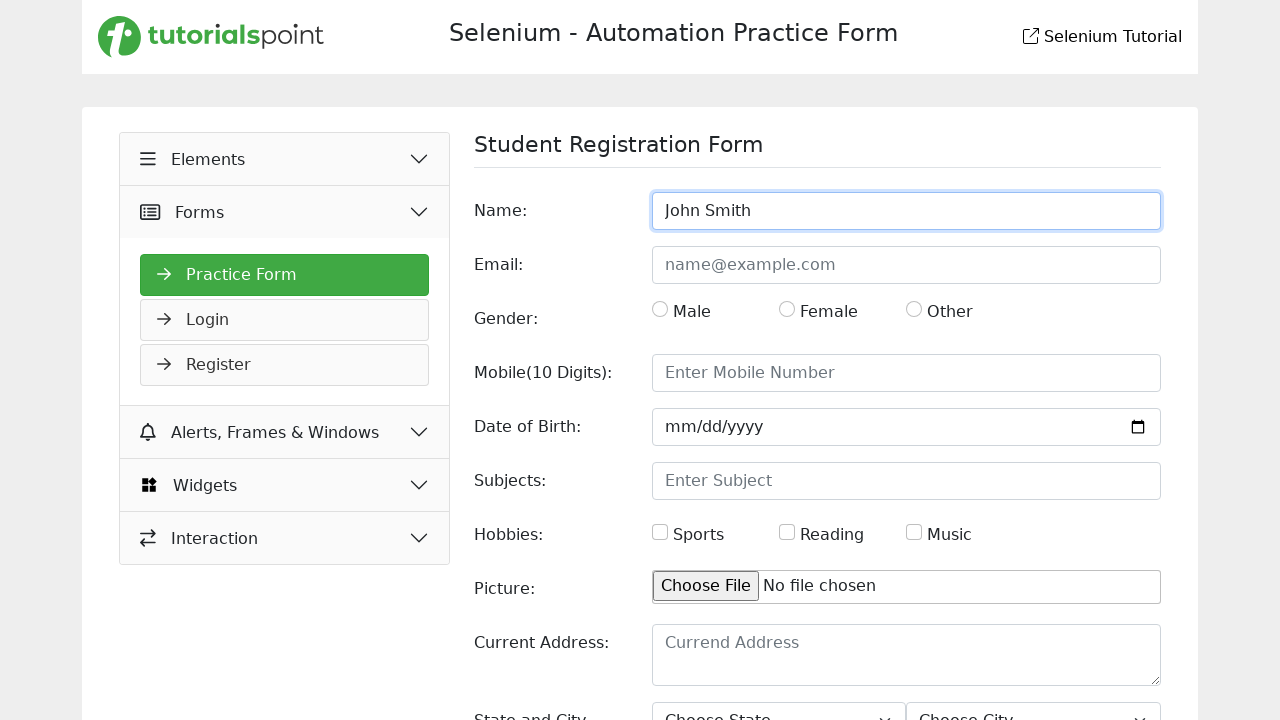

Filled email field with 'john.smith@example.com' on internal:attr=[placeholder="name@example.com"i]
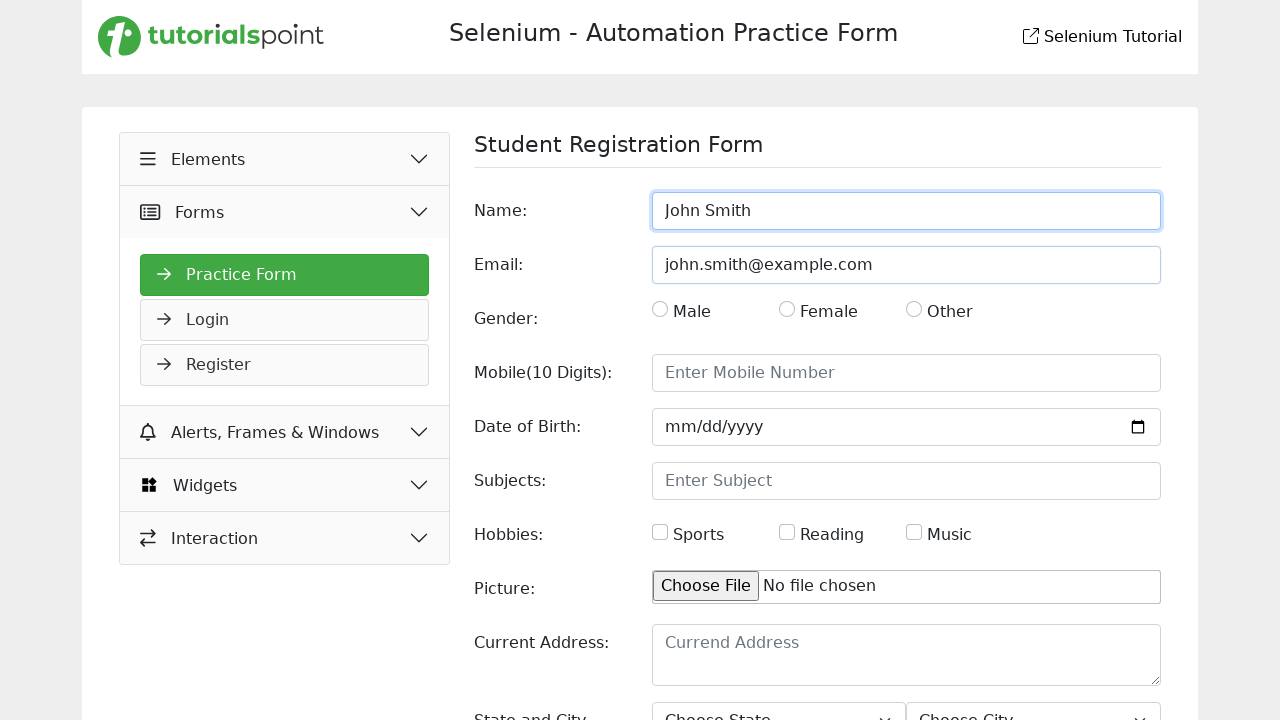

Checked gender checkbox at (660, 309) on internal:label="Gender:"i
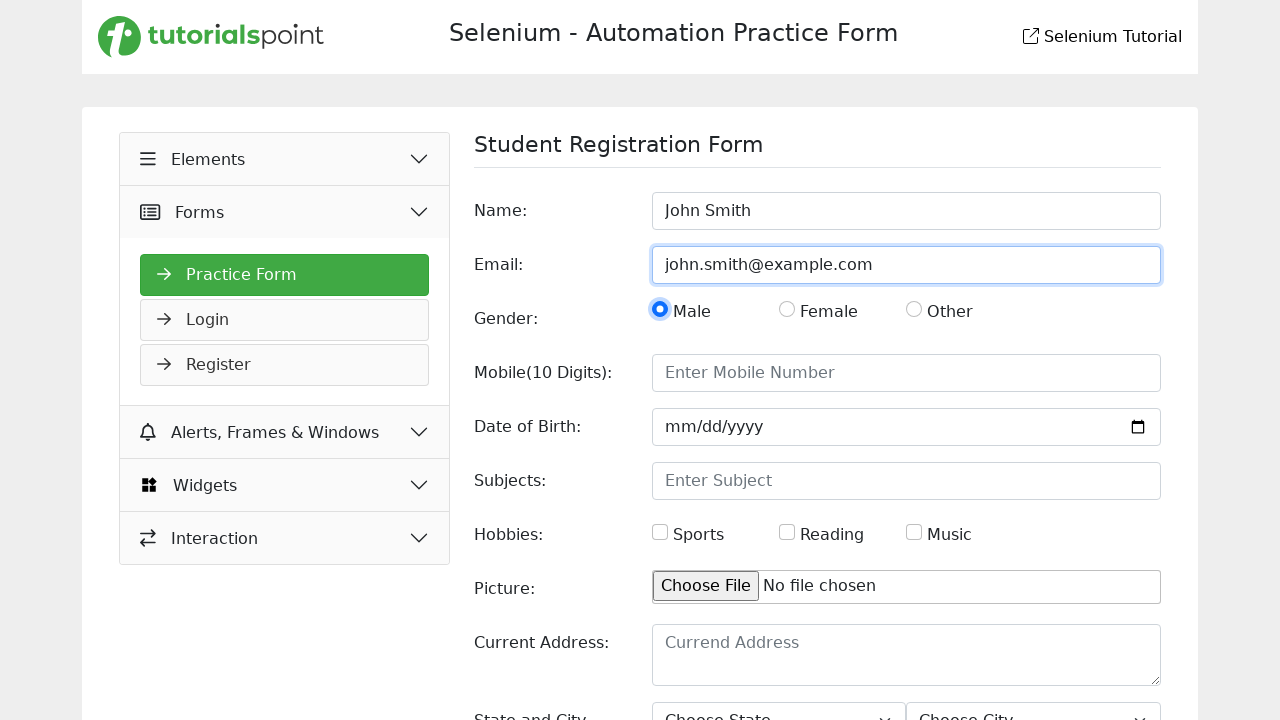

Filled mobile number field with '5551234567' on internal:attr=[placeholder="Enter Mobile Number"i]
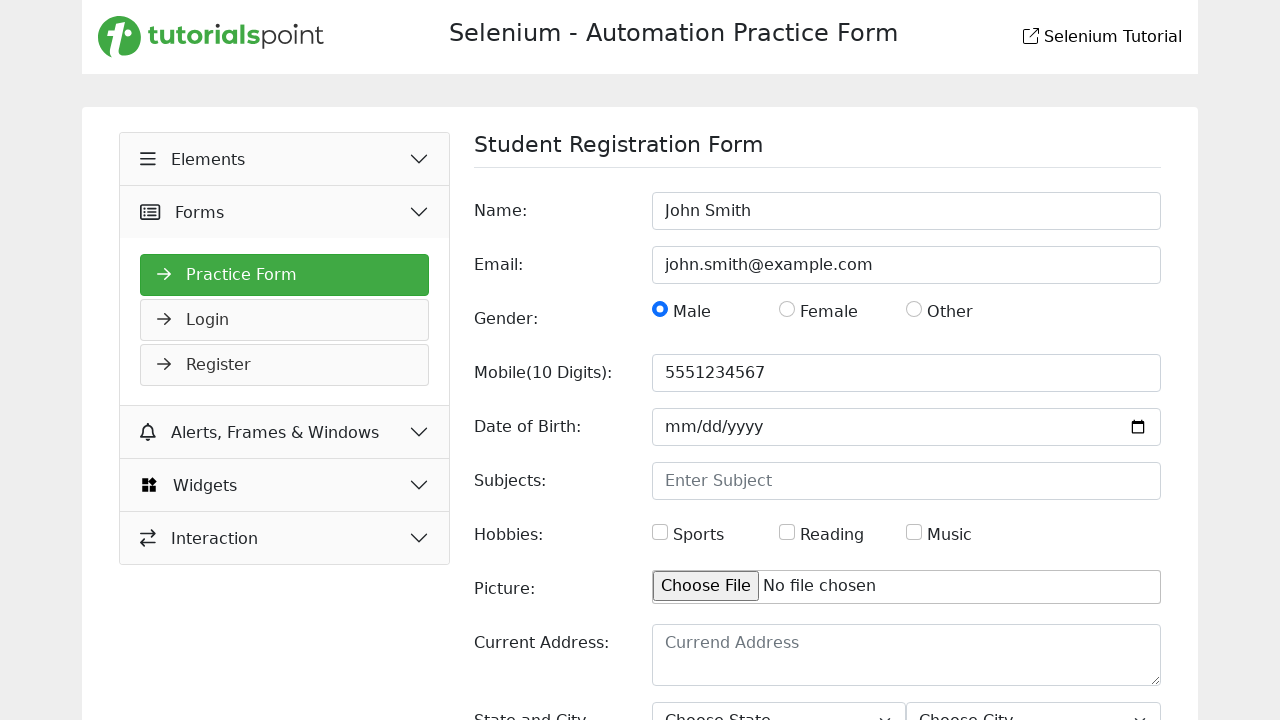

Filled date of birth with '2024-06-25' on internal:label="Date of Birth:"i
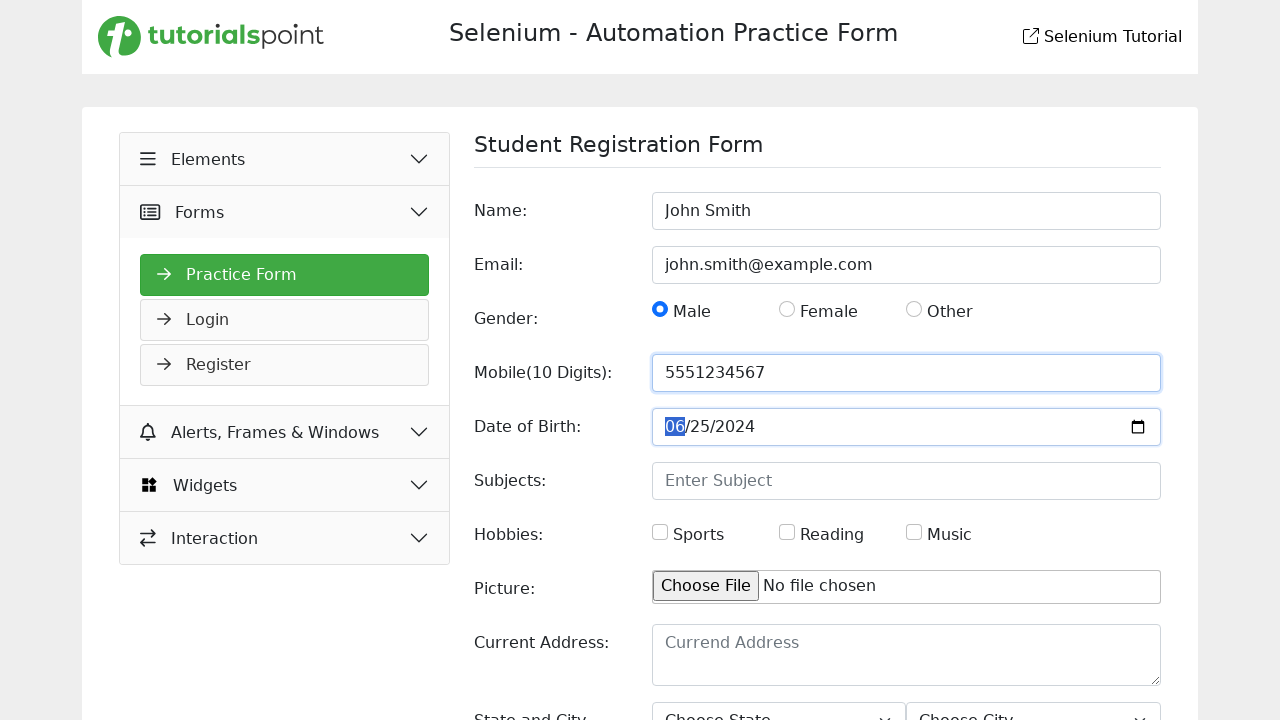

Clicked on subject input field at (906, 481) on internal:attr=[placeholder="Enter Subject"i]
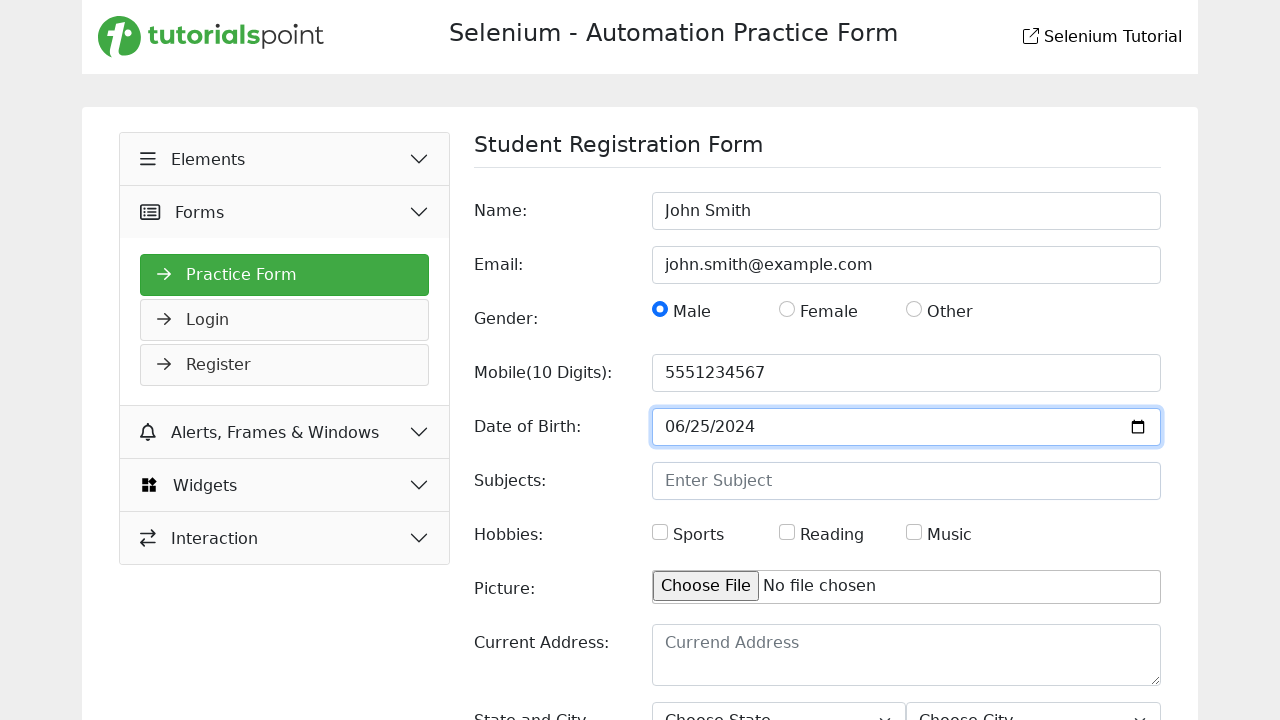

Filled subject field with 'Math' on internal:attr=[placeholder="Enter Subject"i]
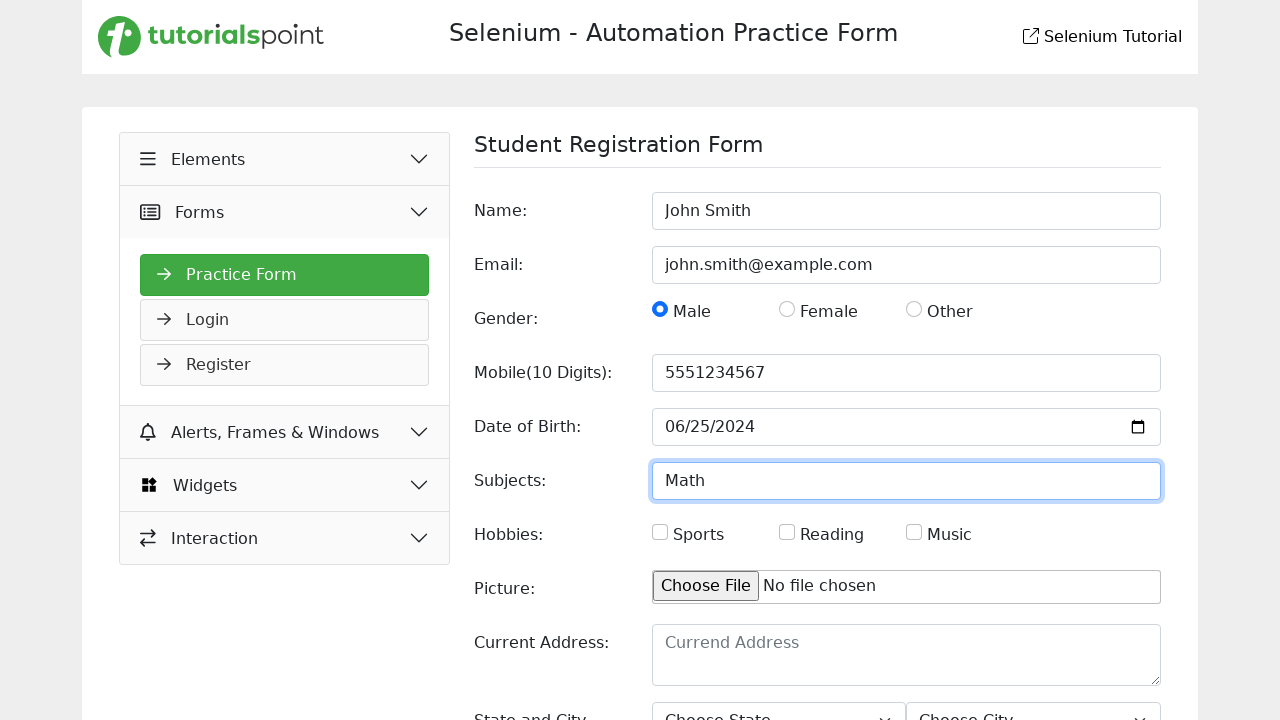

Checked first hobby checkbox at (660, 532) on internal:label="Hobbies:"i
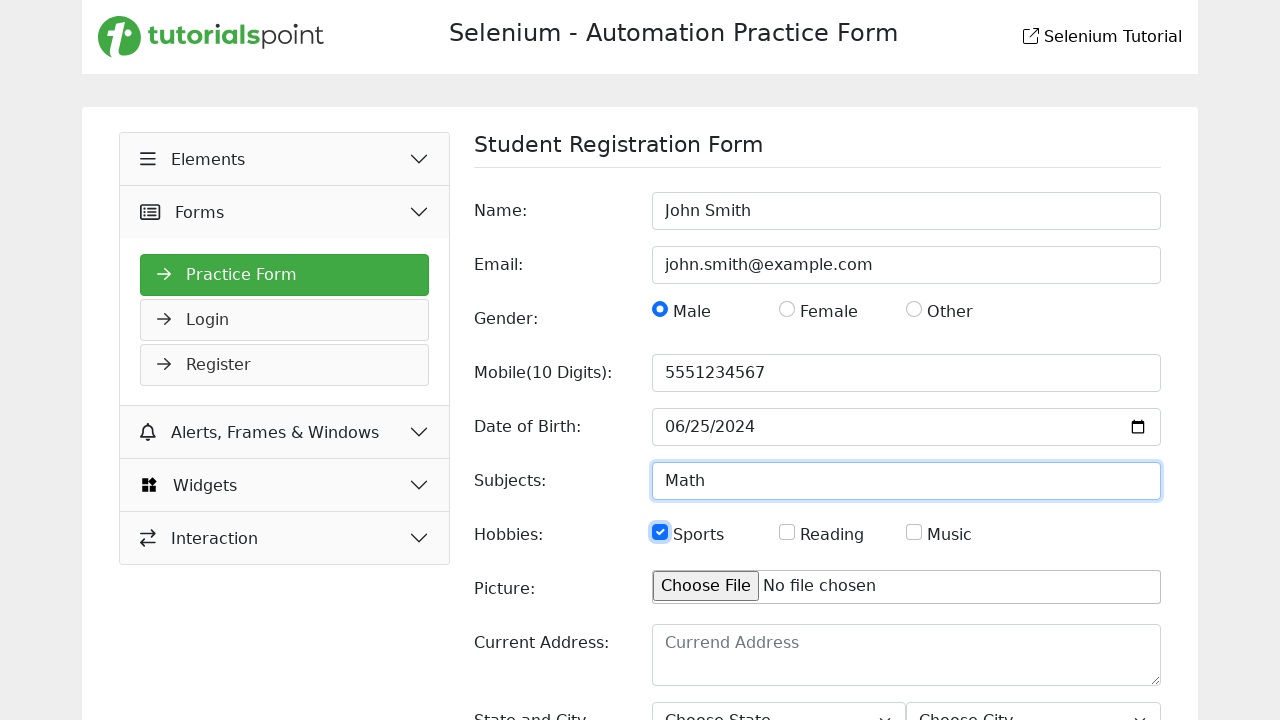

Checked second hobby checkbox at (787, 532) on internal:role=checkbox >> nth=1
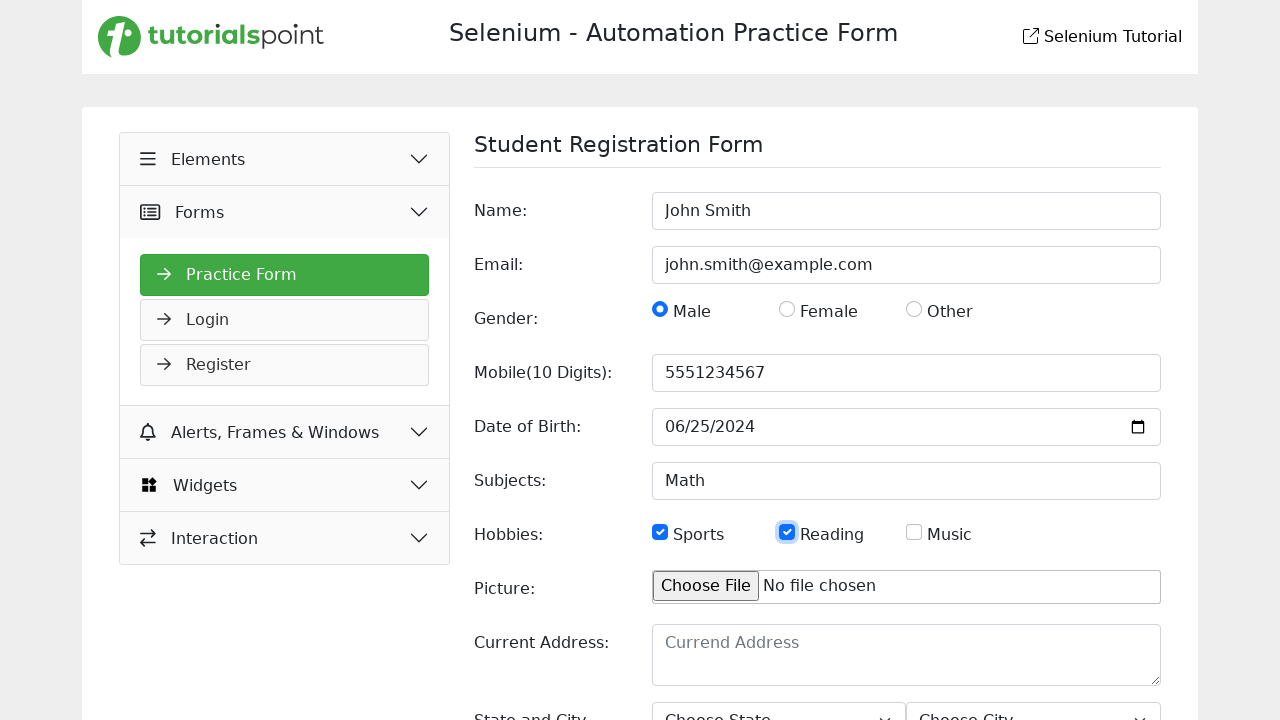

Checked third hobby checkbox at (914, 532) on internal:role=checkbox >> nth=2
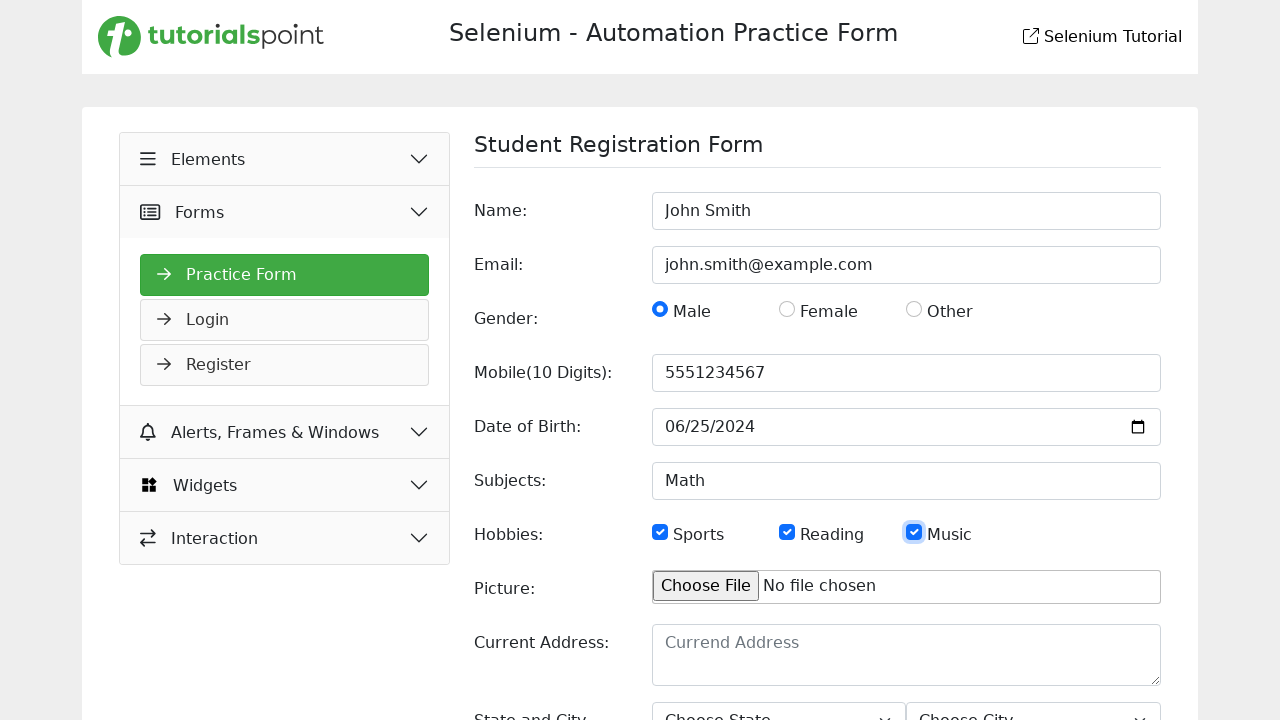

Clicked on address input field at (906, 655) on internal:attr=[placeholder="Currend Address"i]
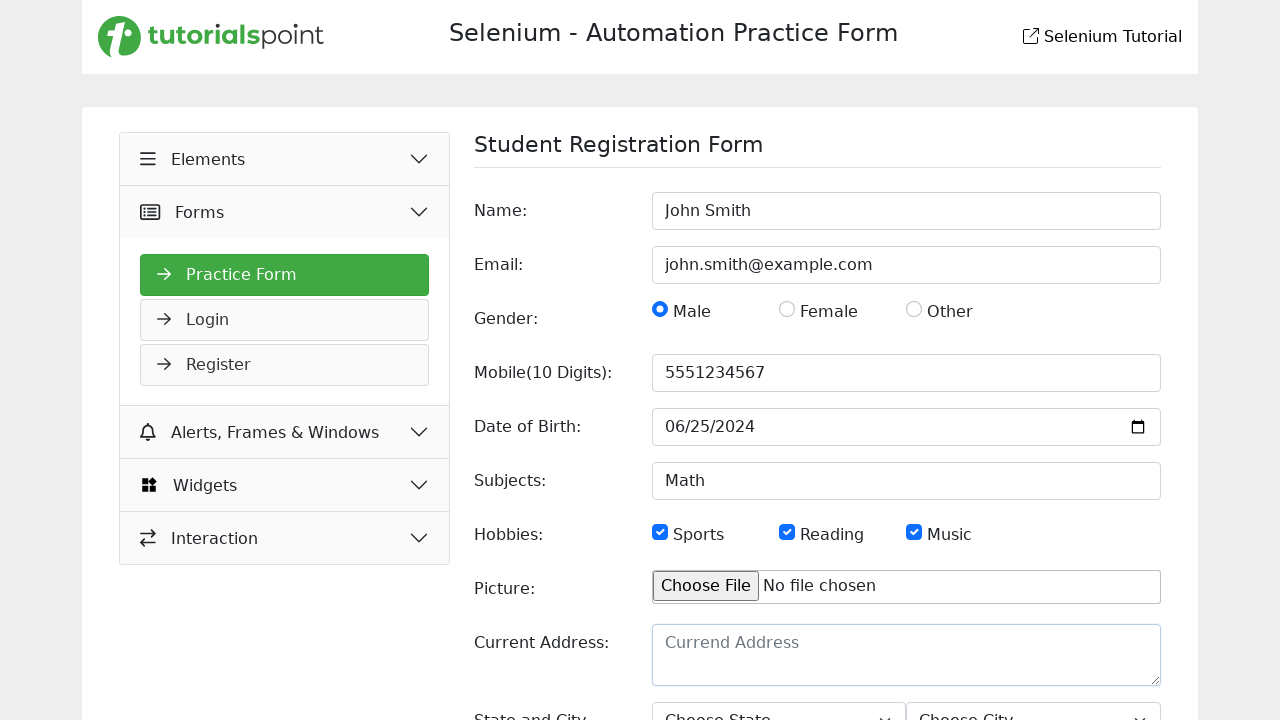

Filled address field with 'test address' on internal:attr=[placeholder="Currend Address"i]
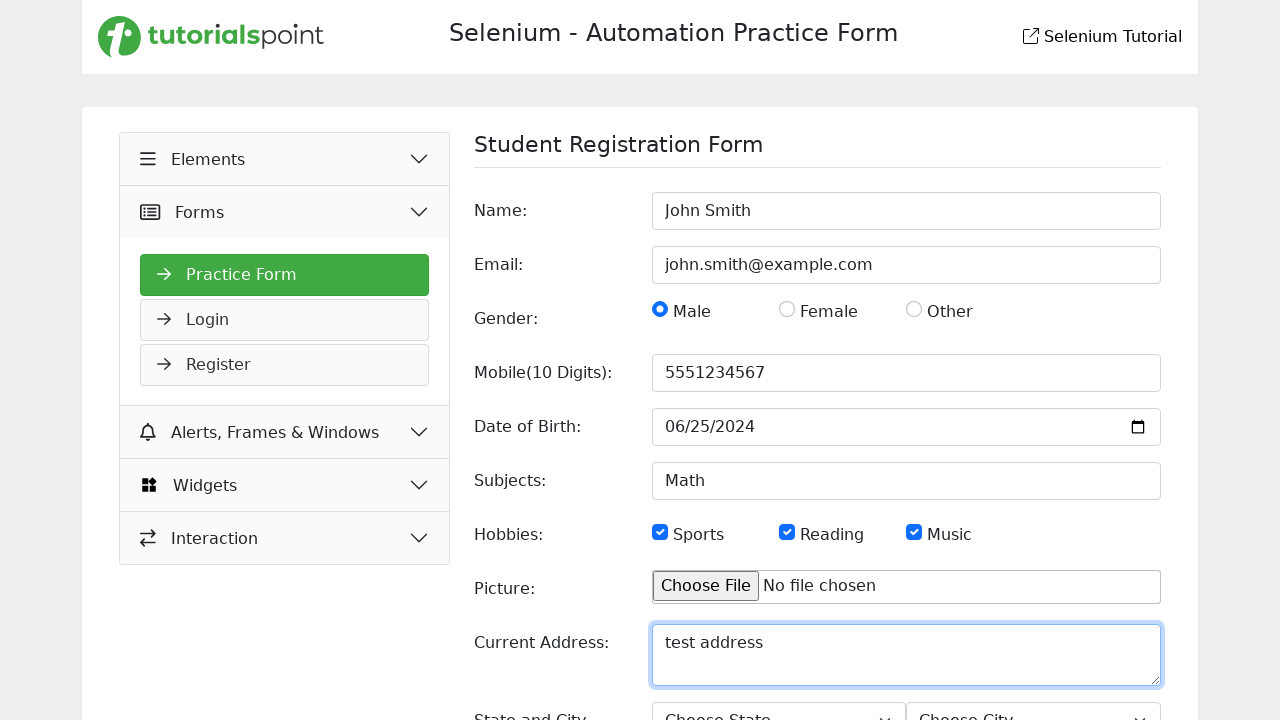

Selected 'NCR' from state dropdown on #state
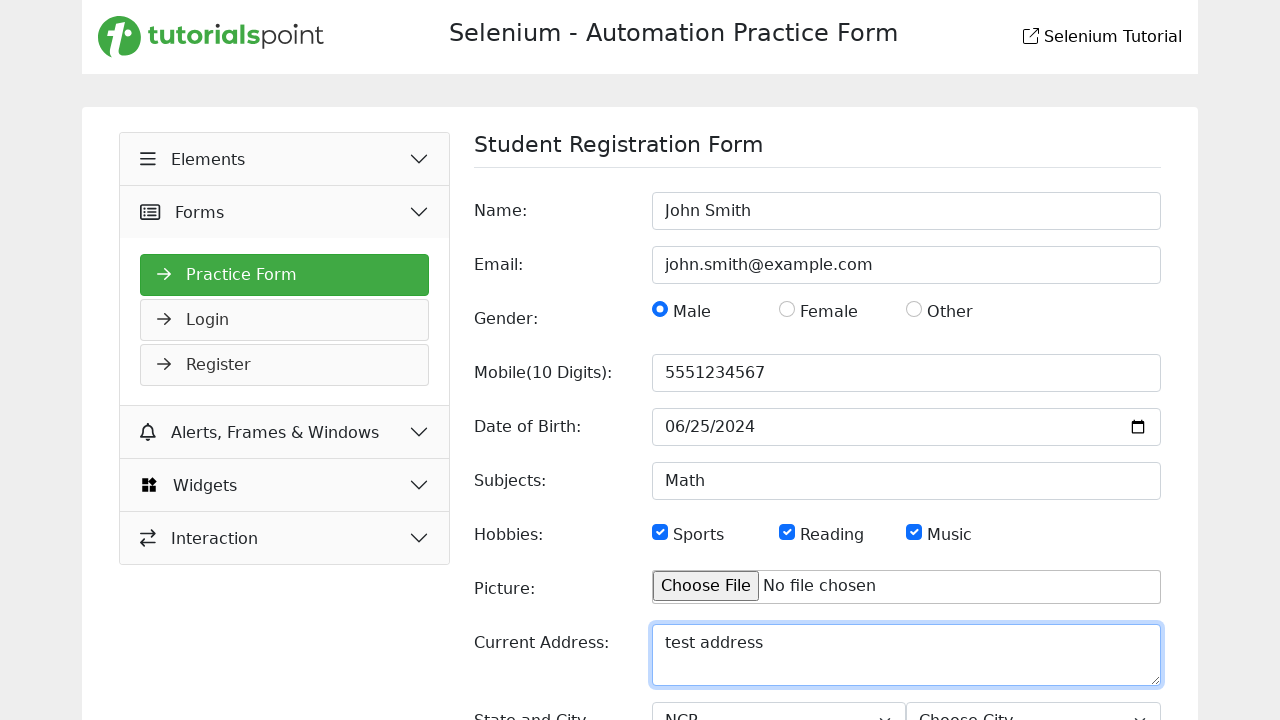

Selected 'Agra' from city dropdown on #city
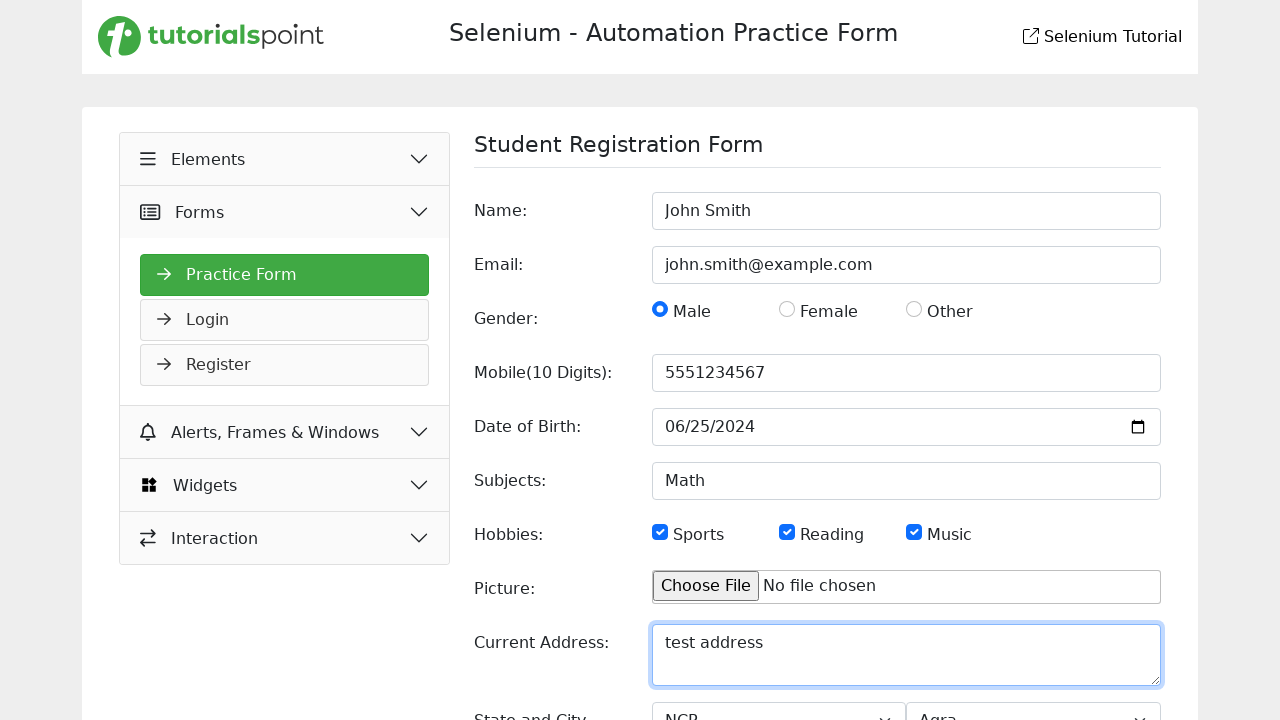

Clicked Login button to submit form at (1126, 621) on internal:role=button[name="Login"i]
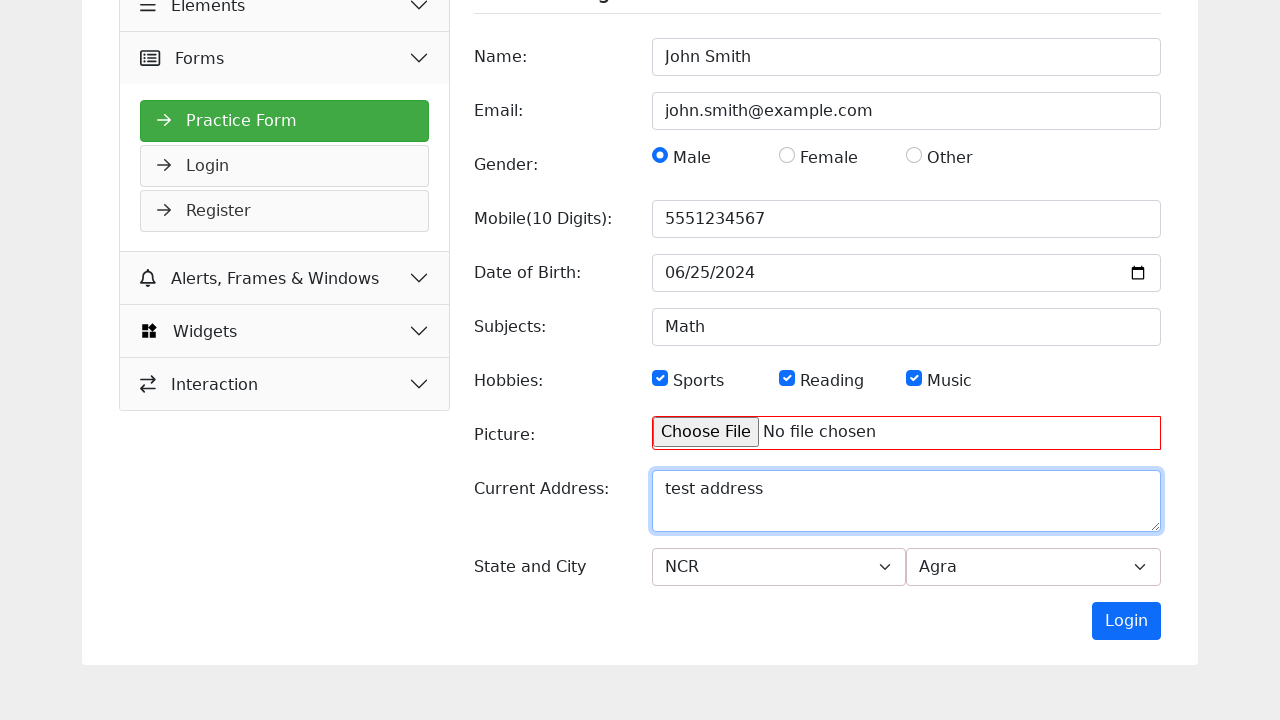

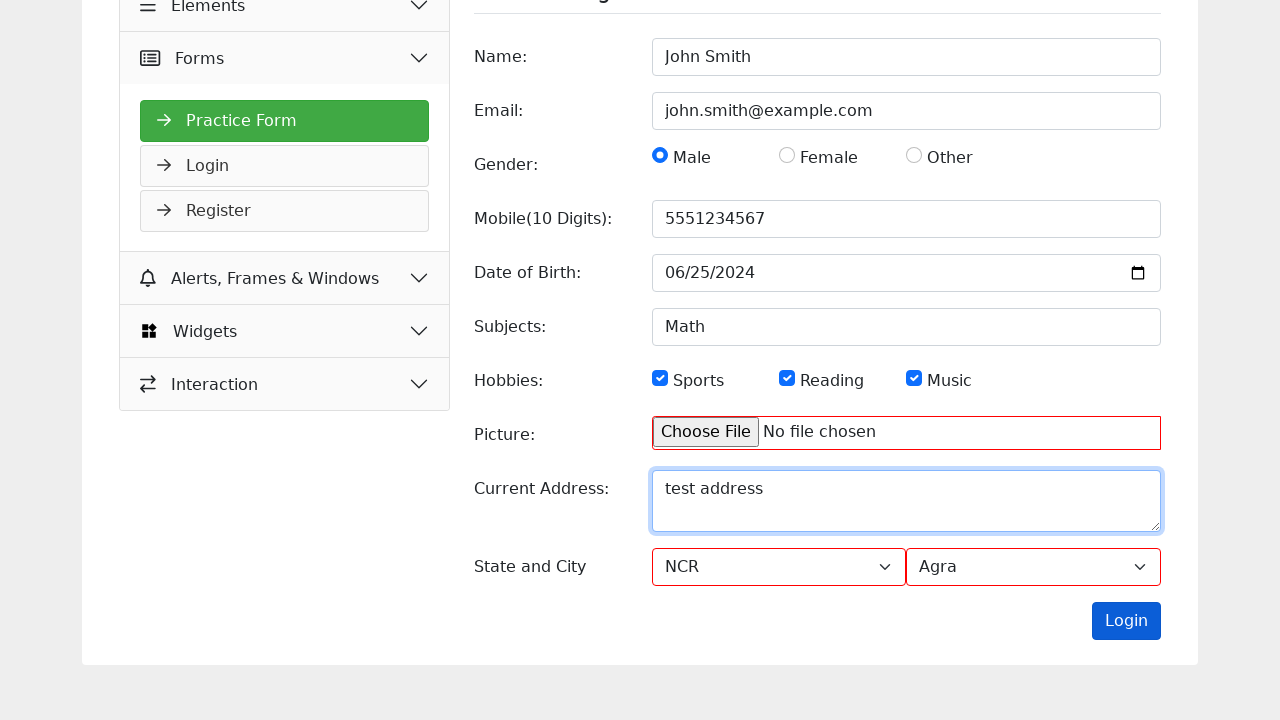